Tests simple alert functionality by clicking the Simple Alert button, handling the alert dialog, and verifying the result.

Starting URL: https://training-support.net/webelements/alerts

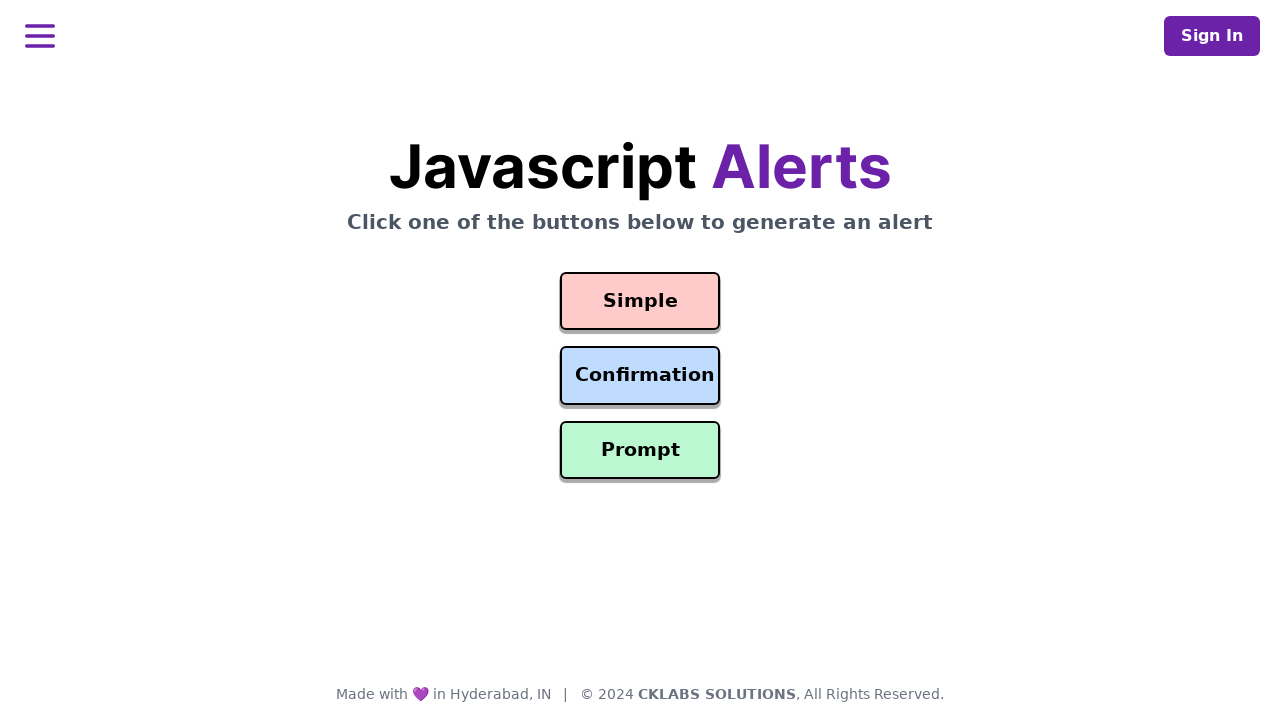

Clicked the Simple Alert button at (640, 301) on #simple
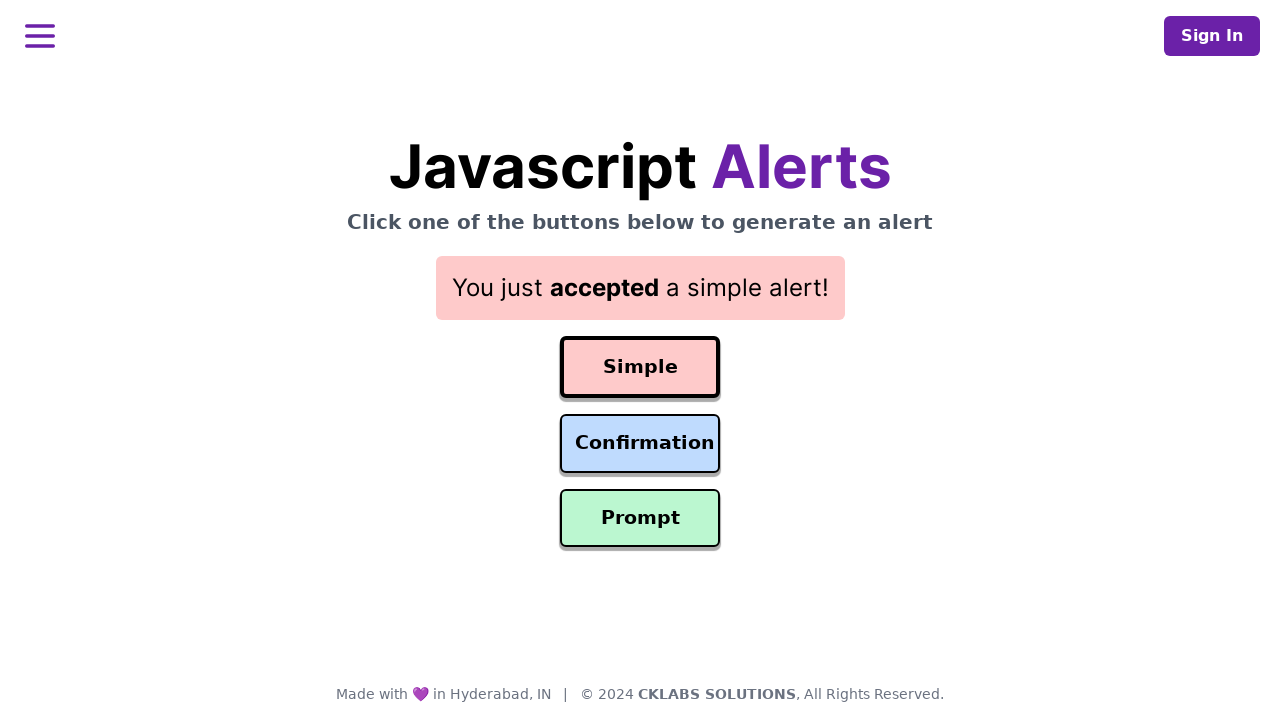

Set up alert dialog handler to accept dialogs
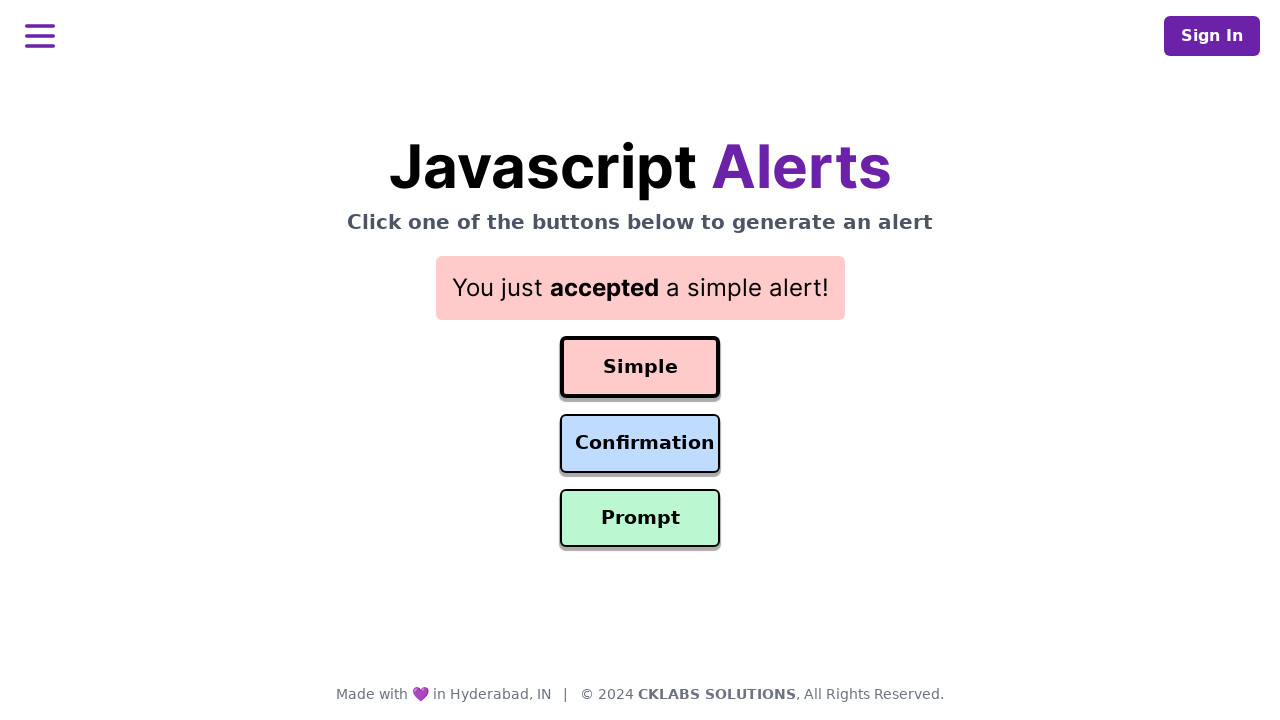

Result text displayed after alert was handled
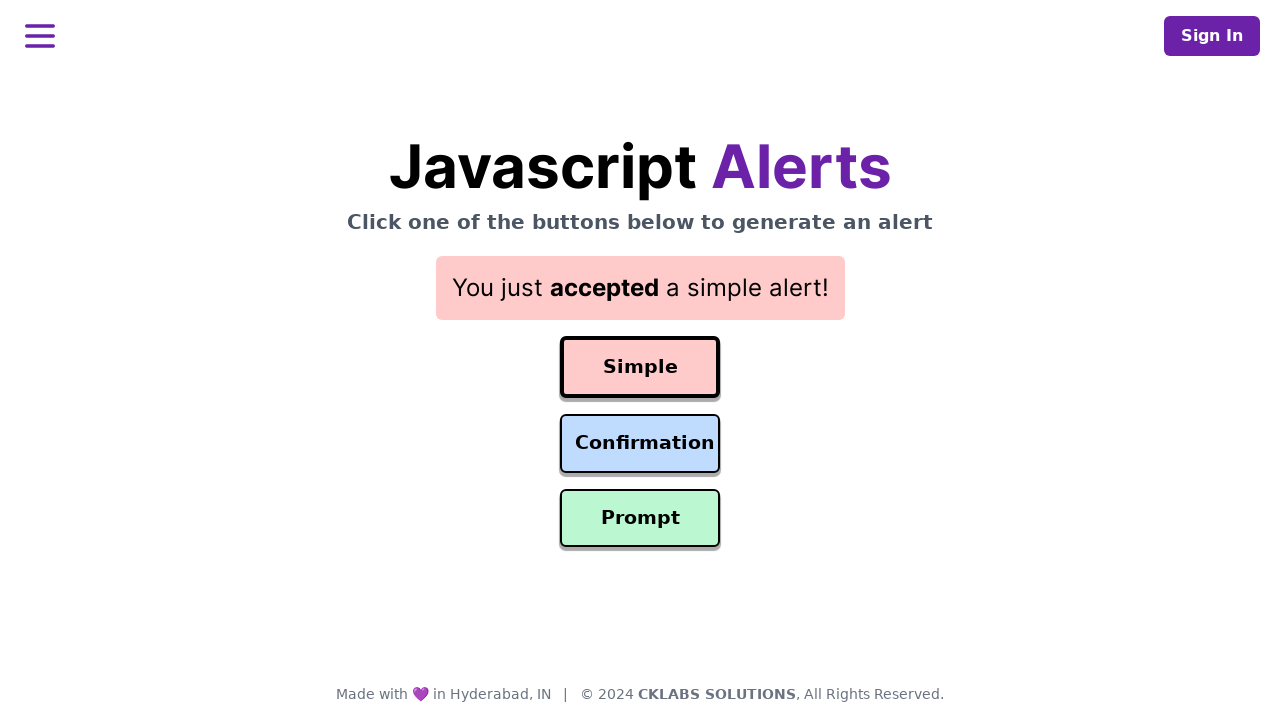

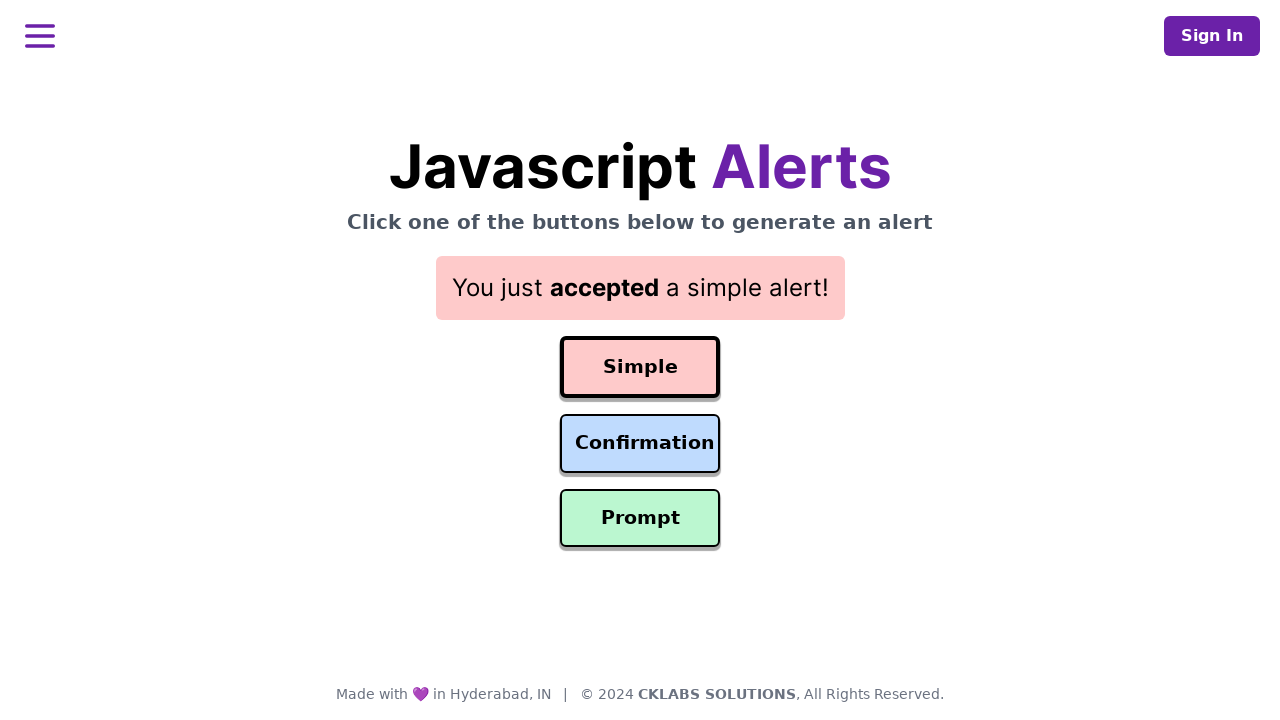